Tests Python.org search functionality by entering "pycon" in the search box and submitting the search

Starting URL: http://www.python.org

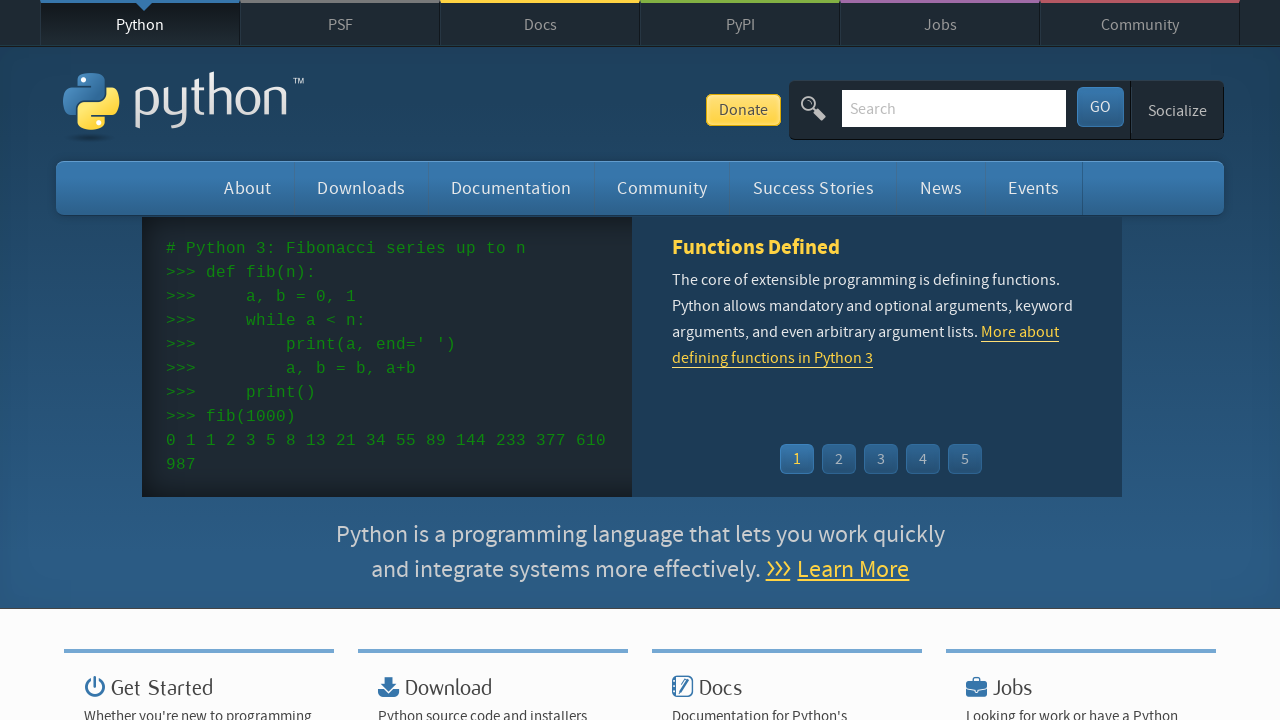

Filled search box with 'pycon' on input[name='q']
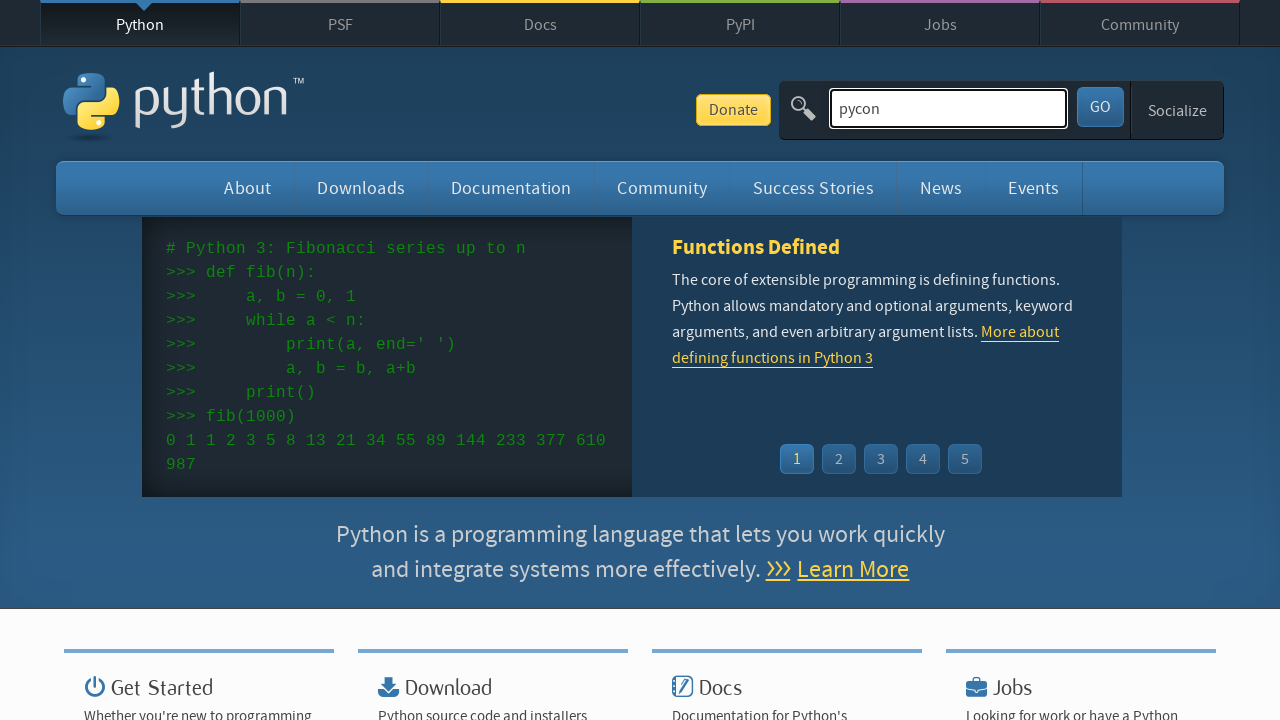

Pressed Enter to submit search on input[name='q']
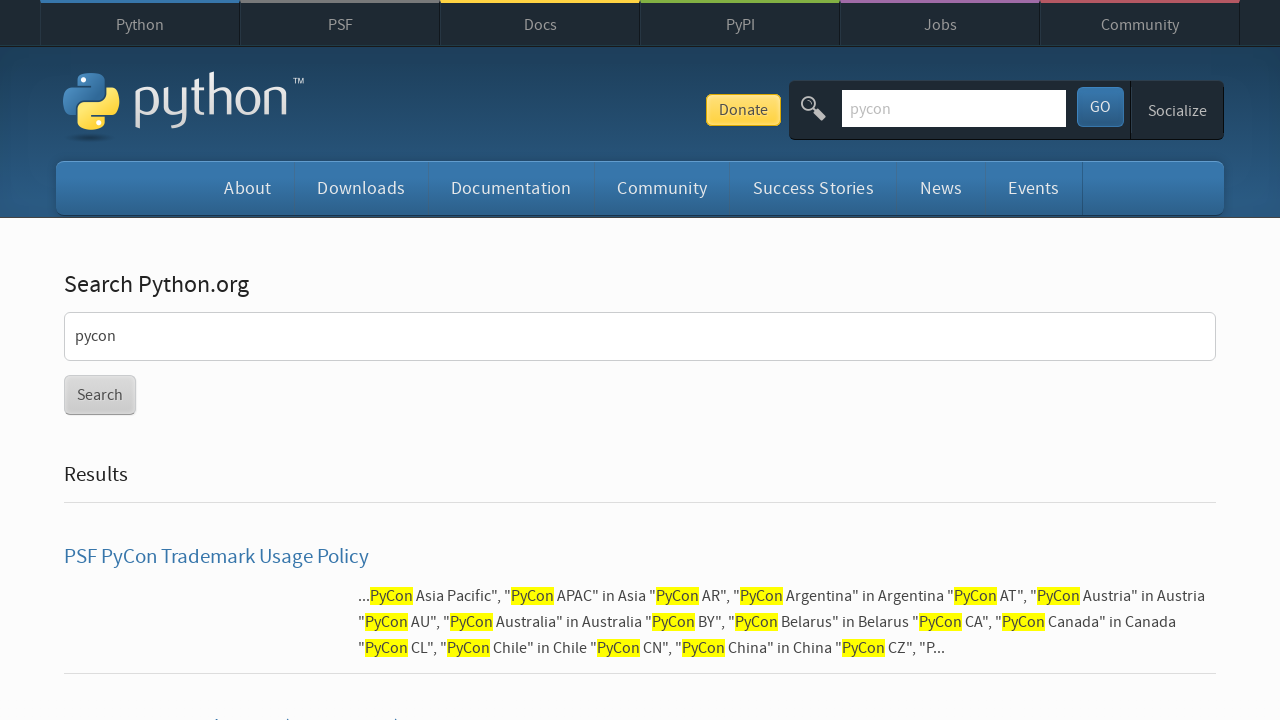

Search results page loaded
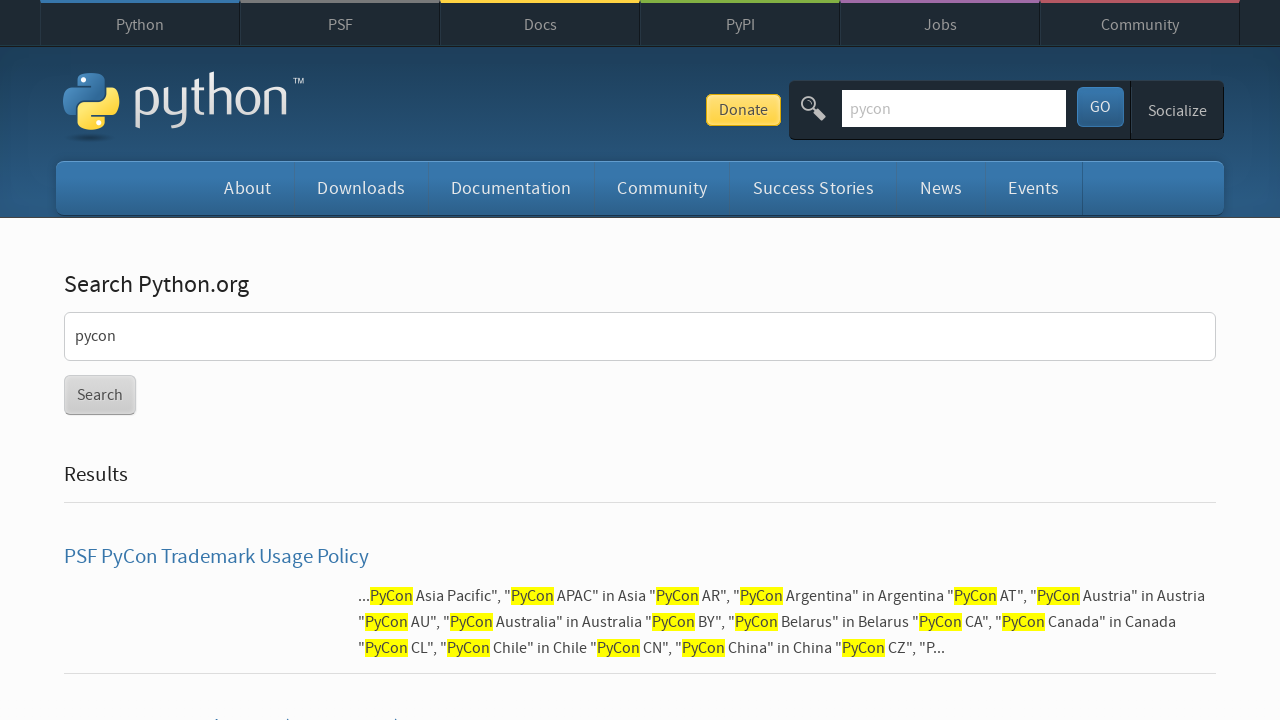

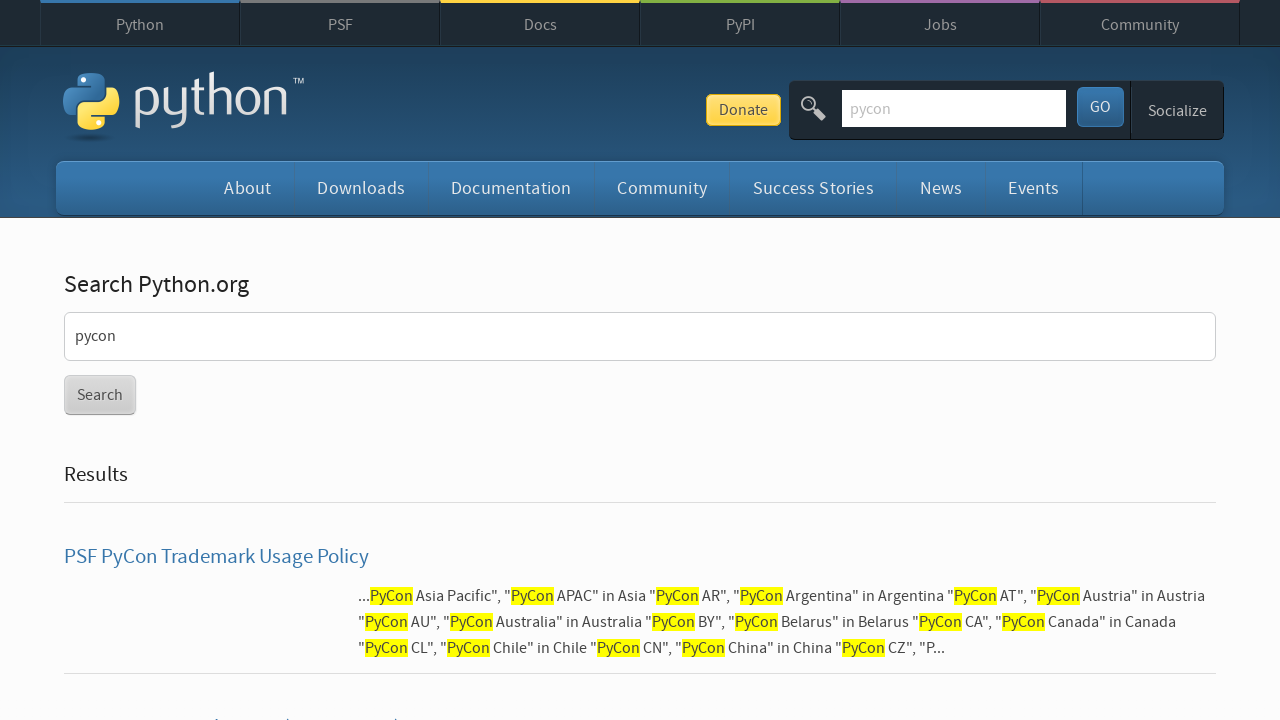